Tests implicit assertions on the OrangeHRM login page by validating URL structure, page title, logo visibility, and counting links on the page without performing any login actions.

Starting URL: https://opensource-demo.orangehrmlive.com

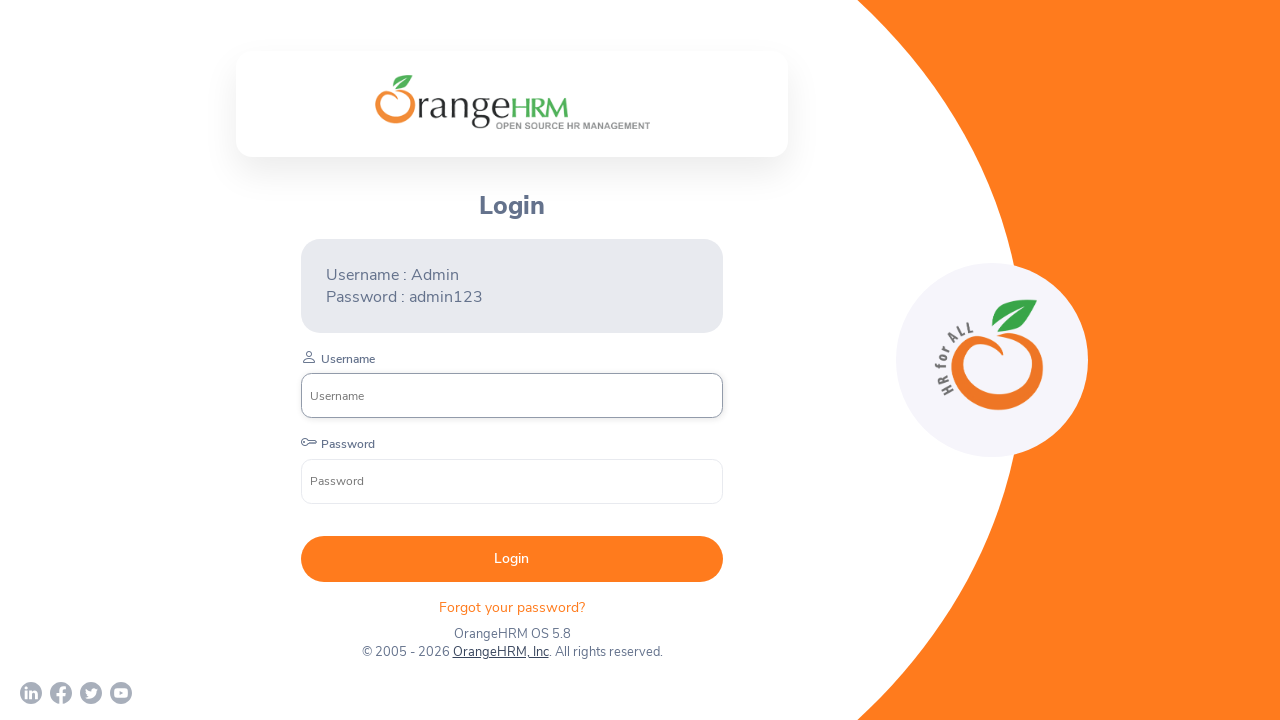

Validated URL matches expected login page URL
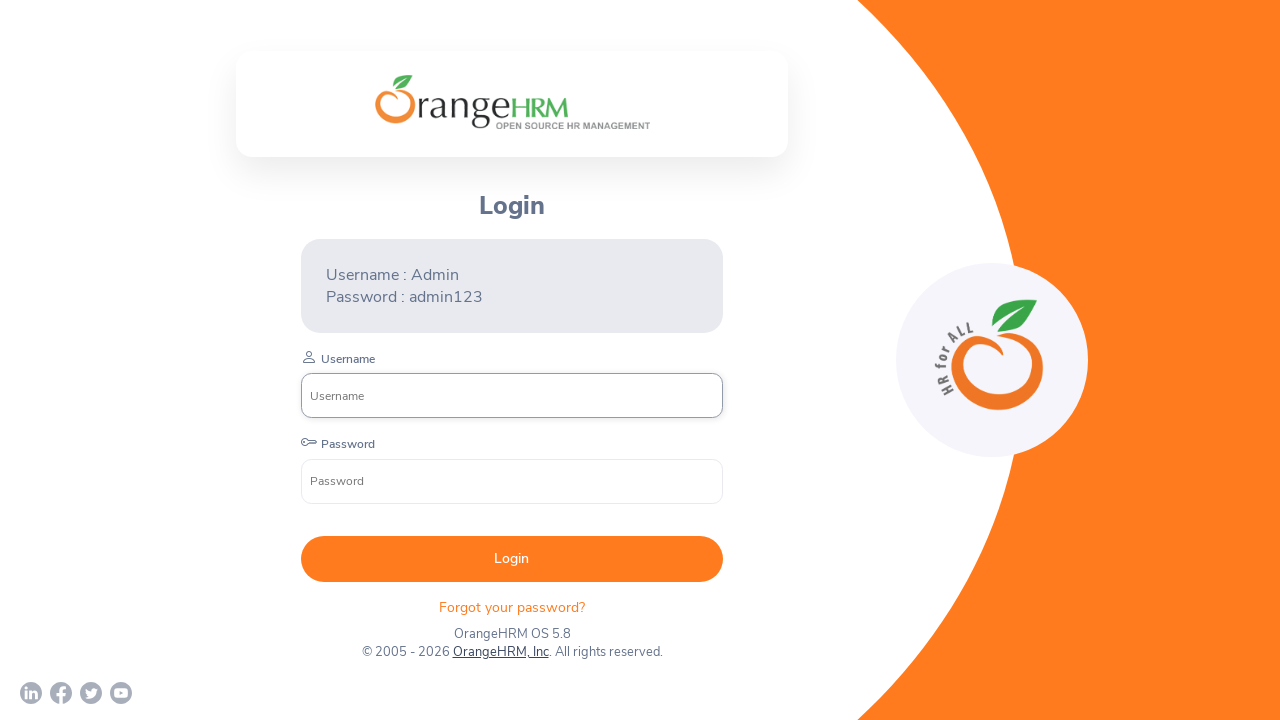

Validated page title is 'OrangeHRM'
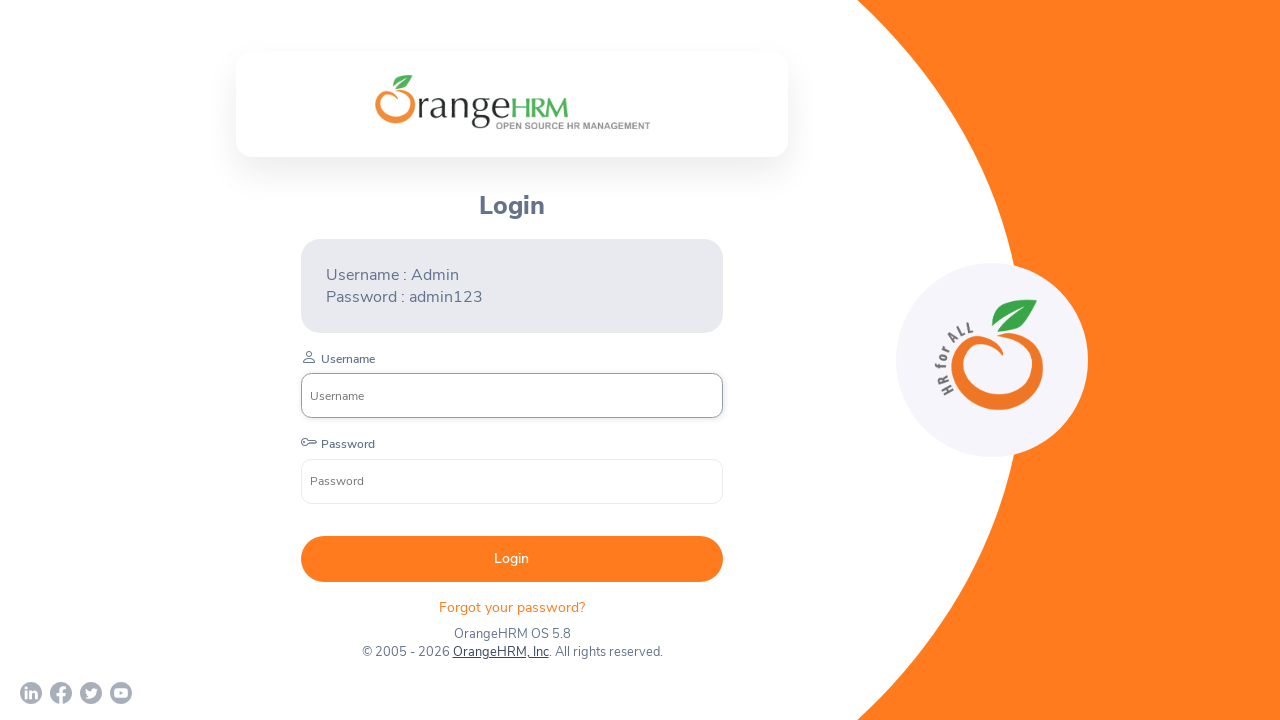

Located OrangeHRM logo element
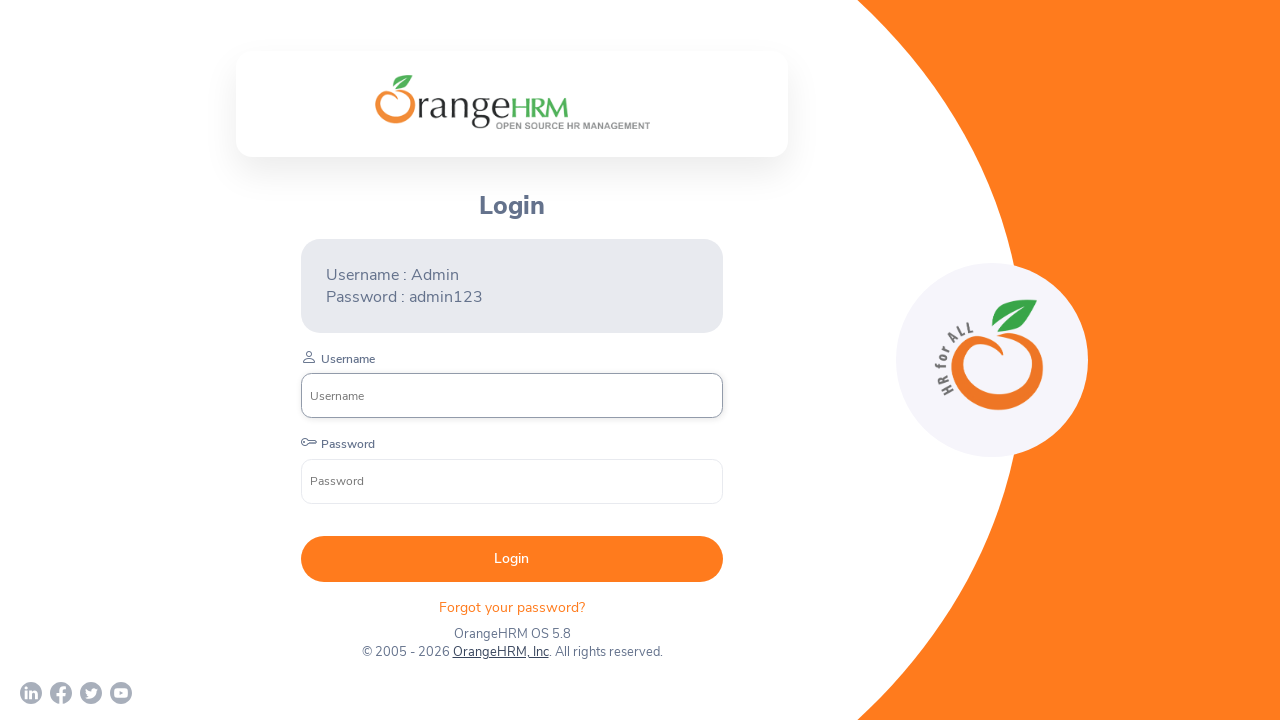

Validated logo is visible on the page
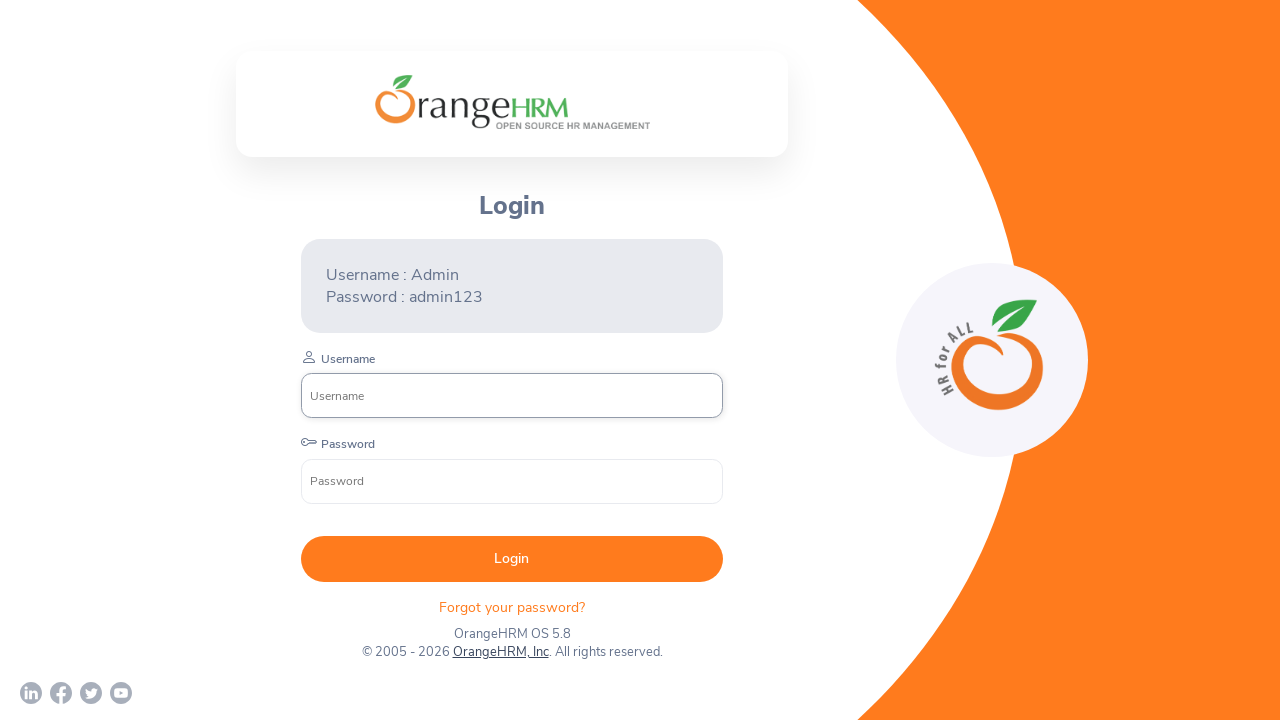

Located all links on the page
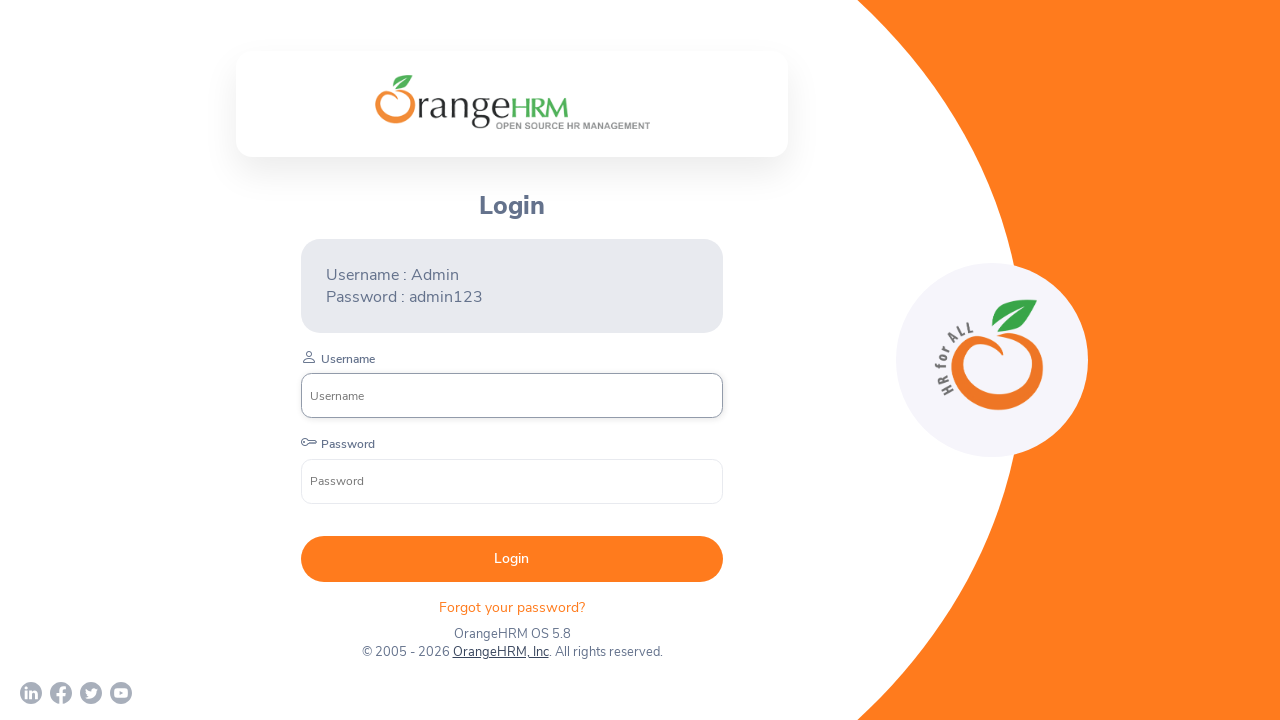

Validated that exactly 5 links are present on the page
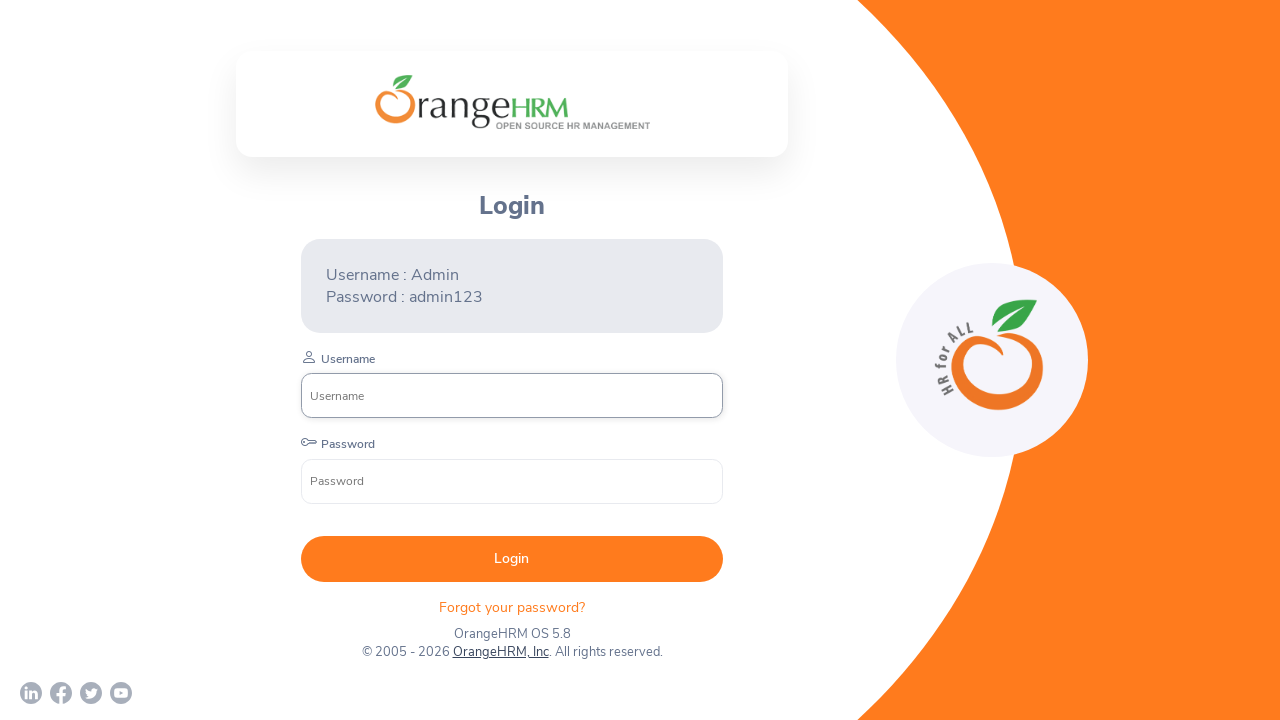

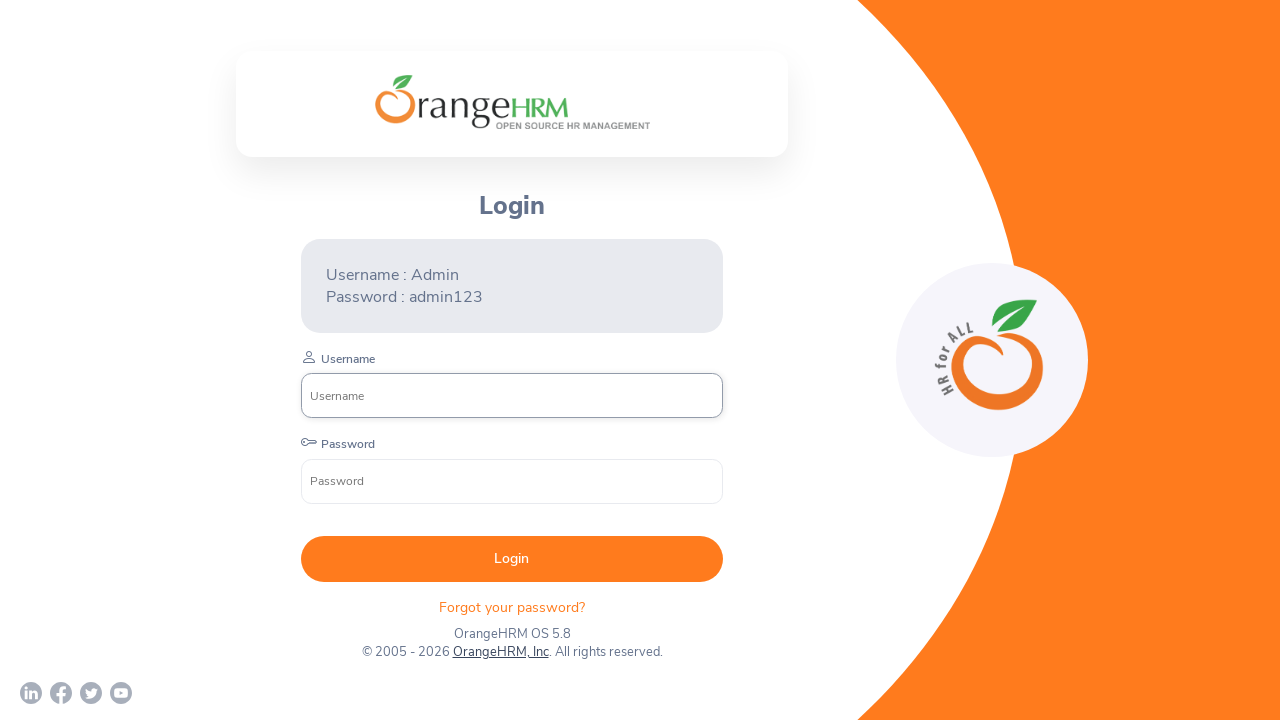